Tests table sorting functionality and pagination by verifying column sorting and searching for a specific item across multiple pages

Starting URL: https://rahulshettyacademy.com/seleniumPractise/#/offers

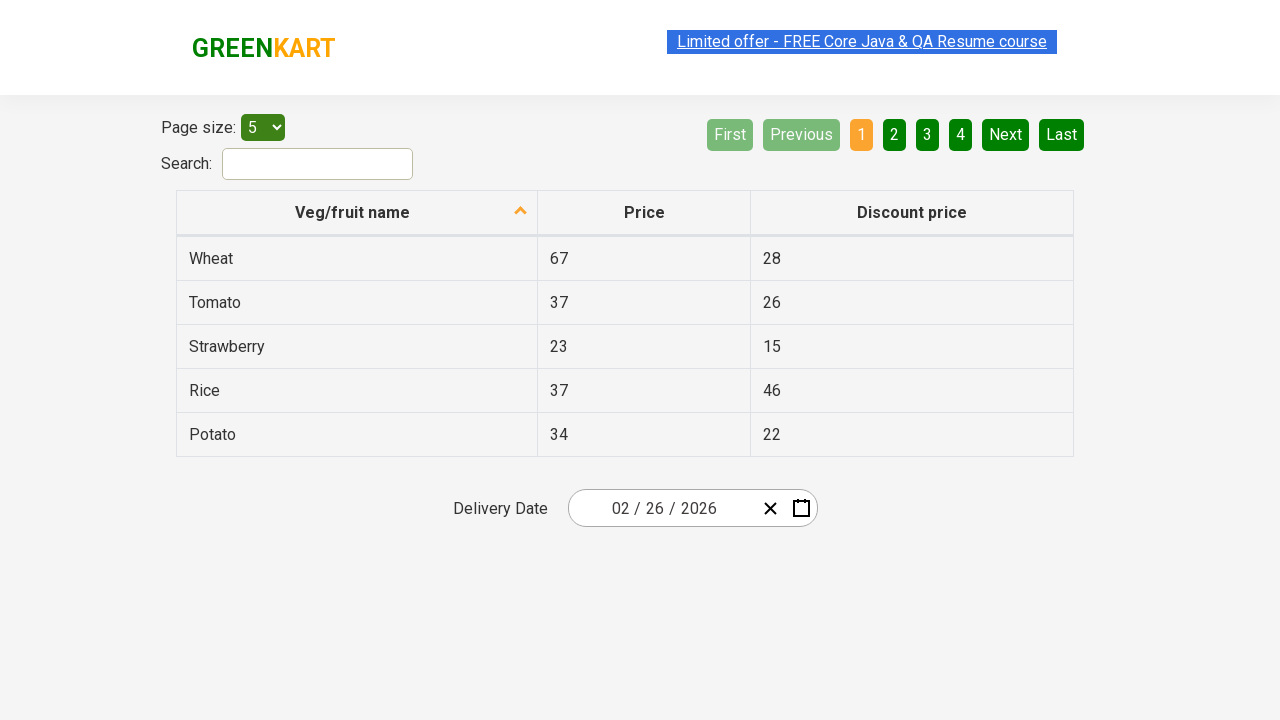

Clicked first column header to sort table at (357, 213) on xpath=//tr/th[1]
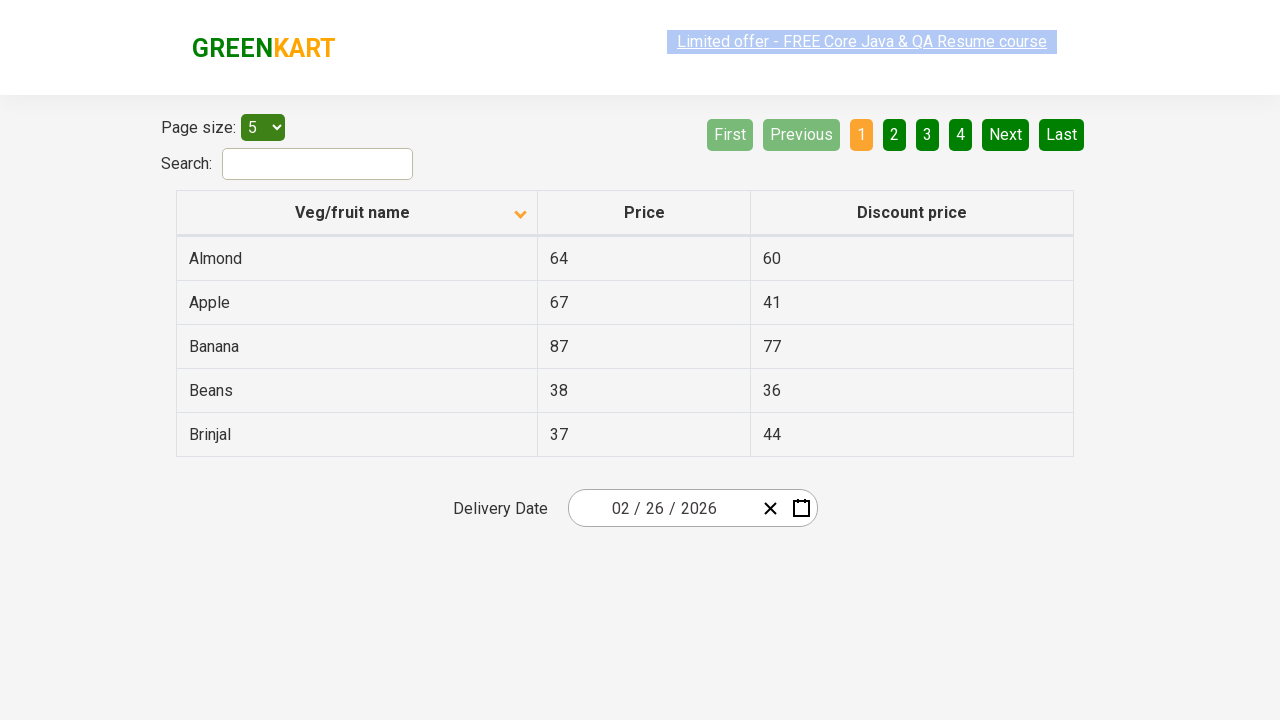

Table rows loaded and ready
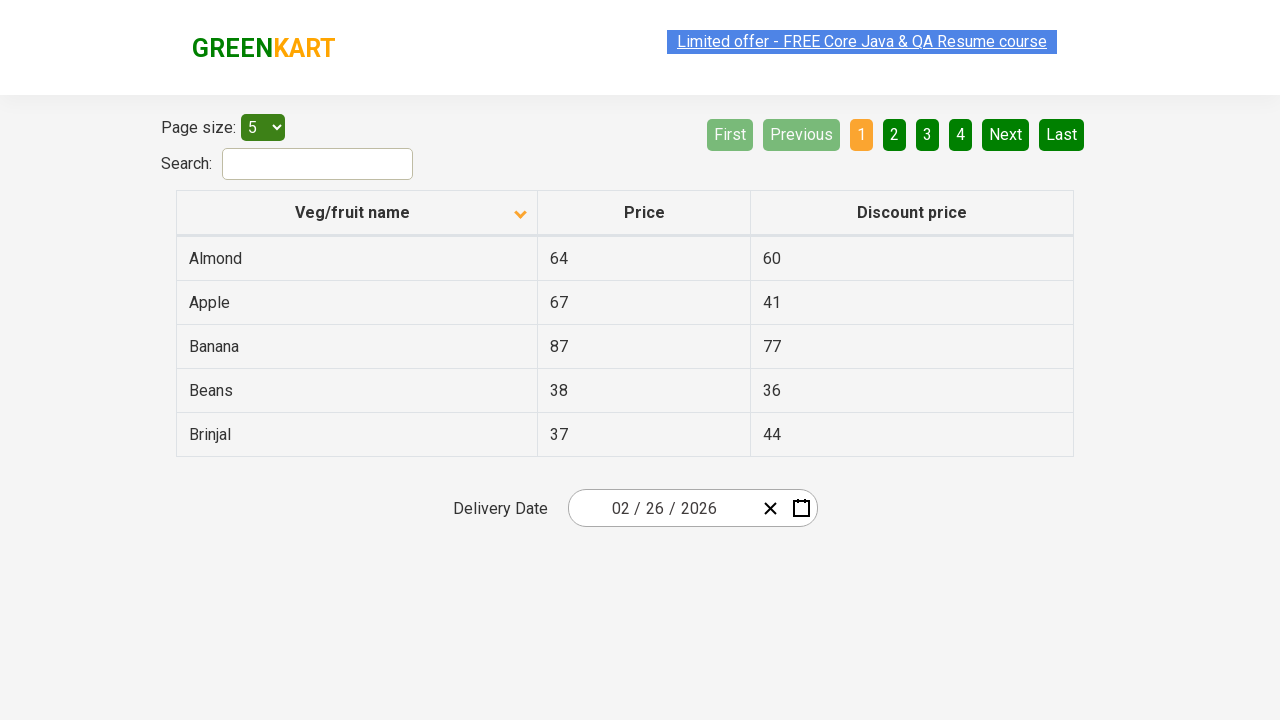

Retrieved and sorted first column data for verification
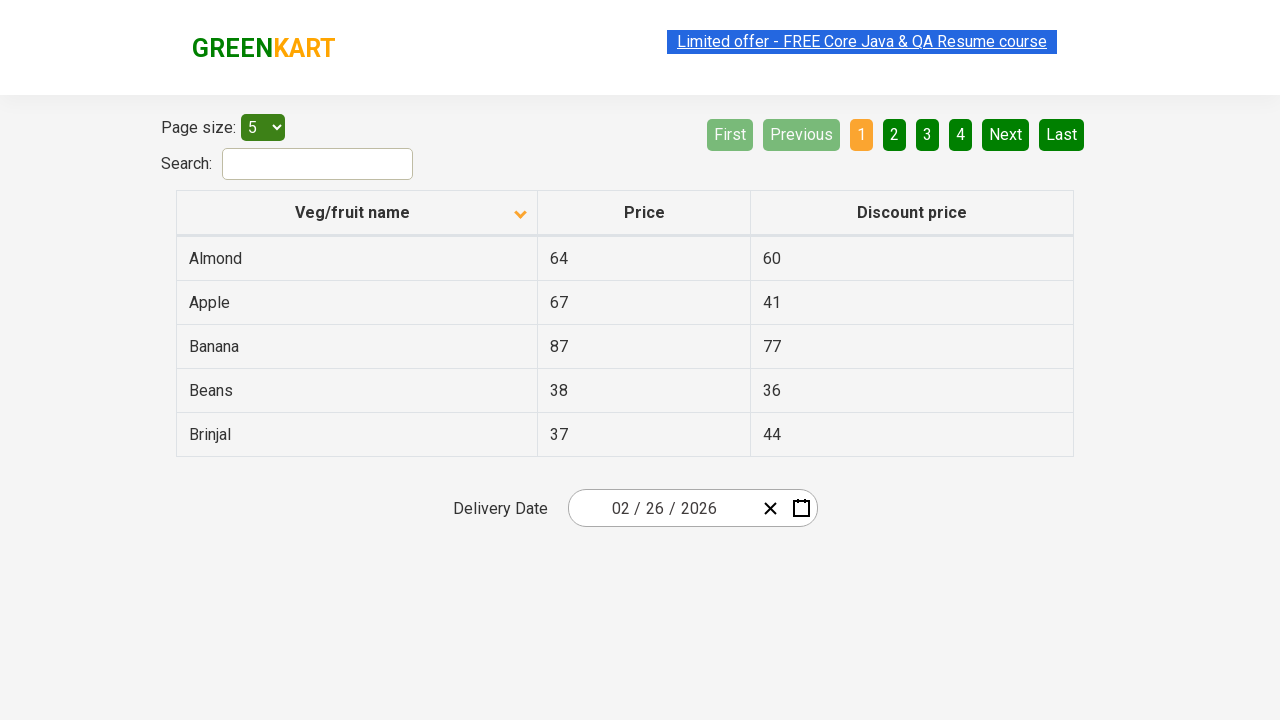

Verified table is sorted correctly in ascending order
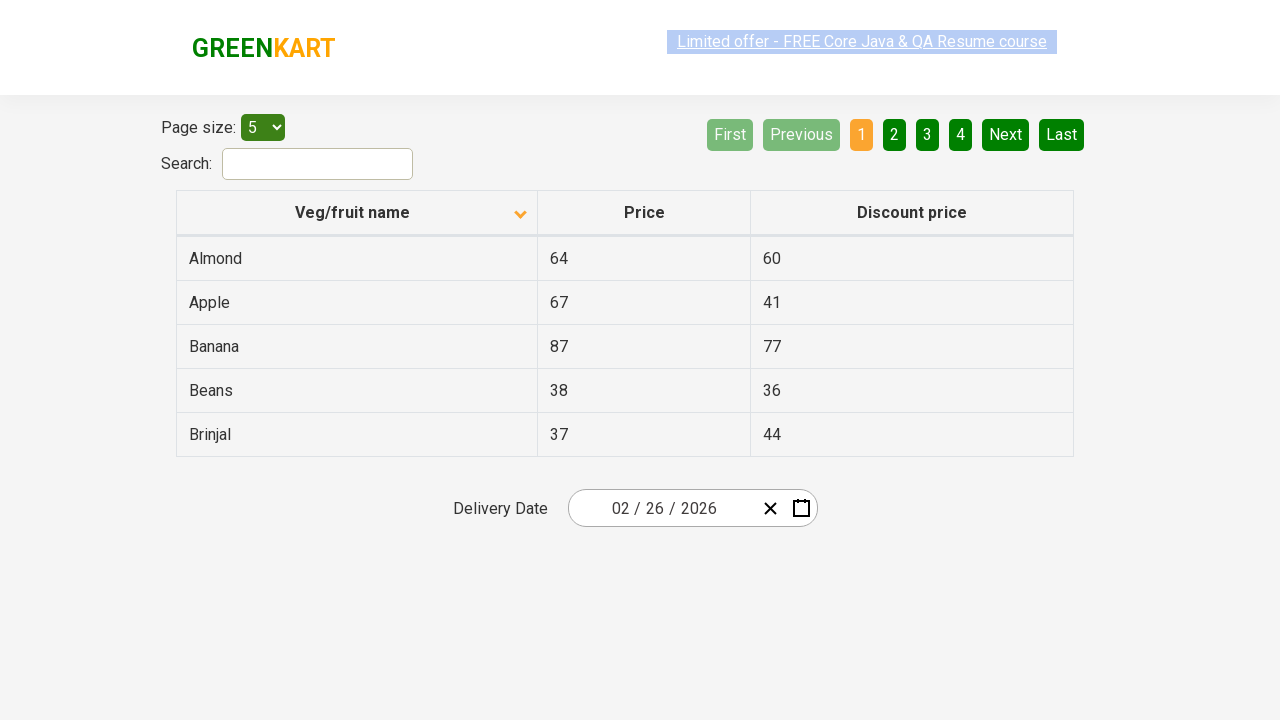

Clicked Next button to navigate to next page at (1006, 134) on a[aria-label='Next']
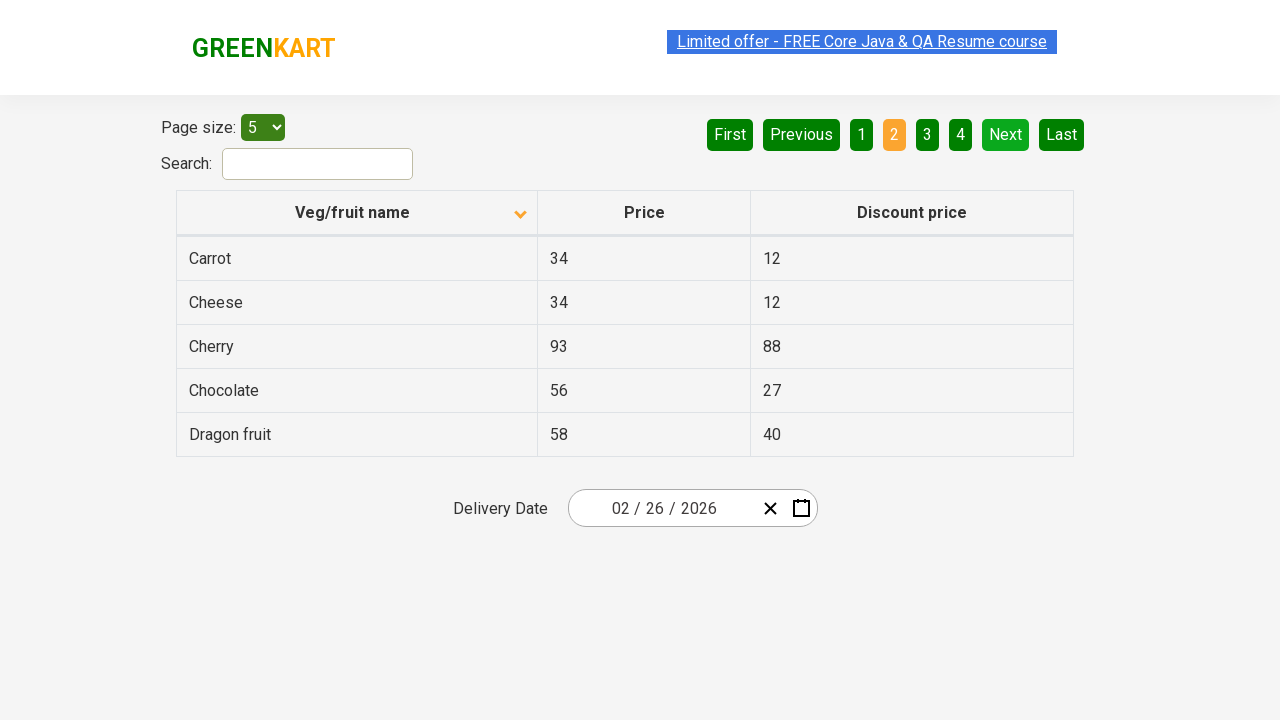

Waited for next page table rows to load
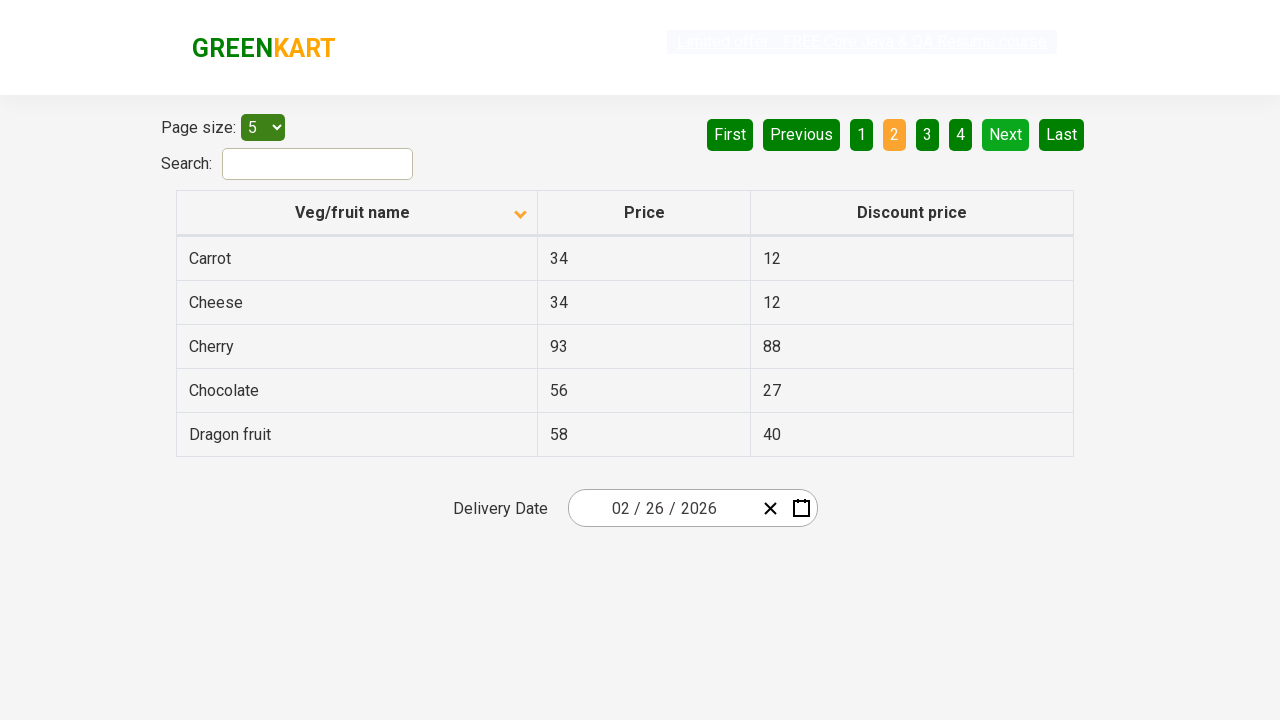

Clicked Next button to navigate to next page at (1006, 134) on a[aria-label='Next']
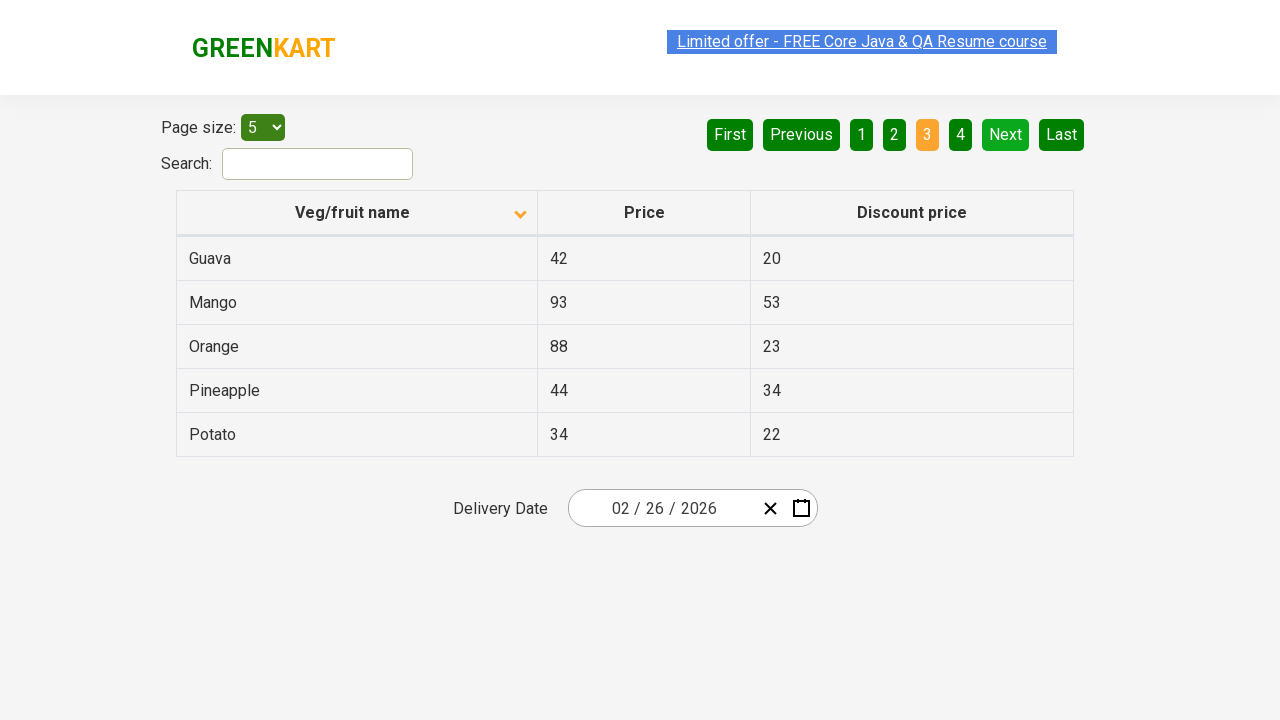

Waited for next page table rows to load
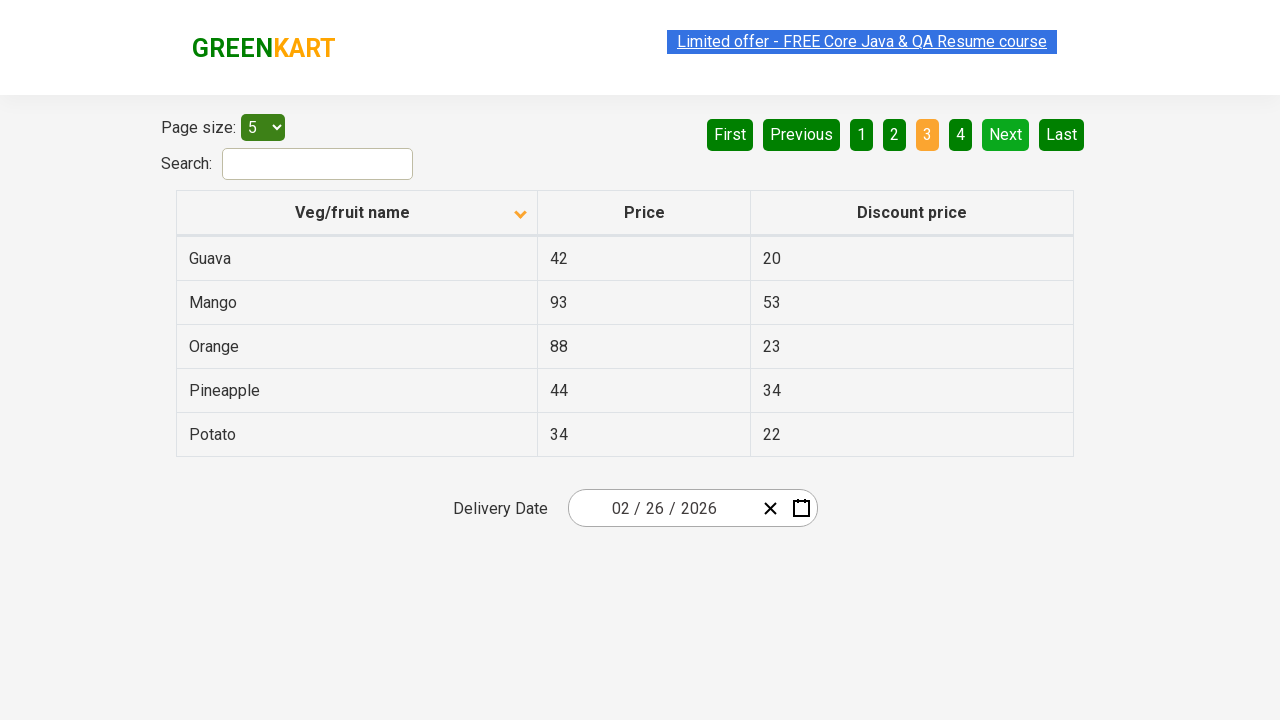

Clicked Next button to navigate to next page at (1006, 134) on a[aria-label='Next']
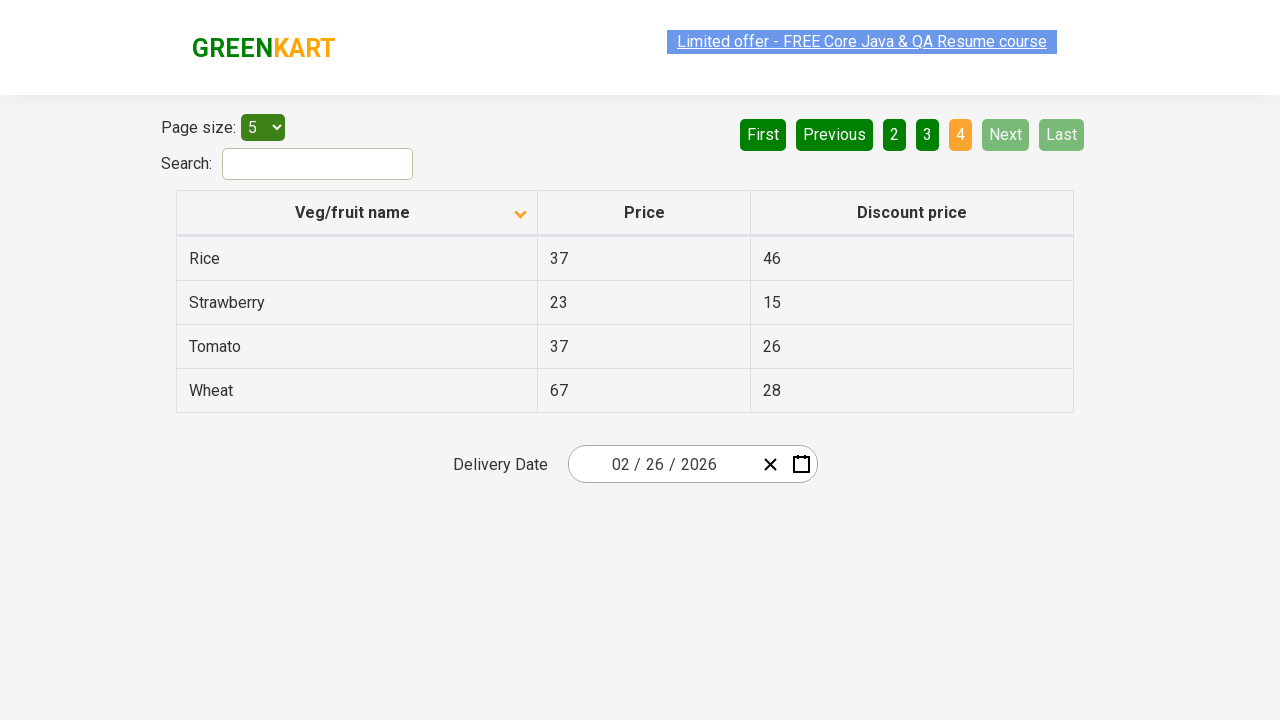

Waited for next page table rows to load
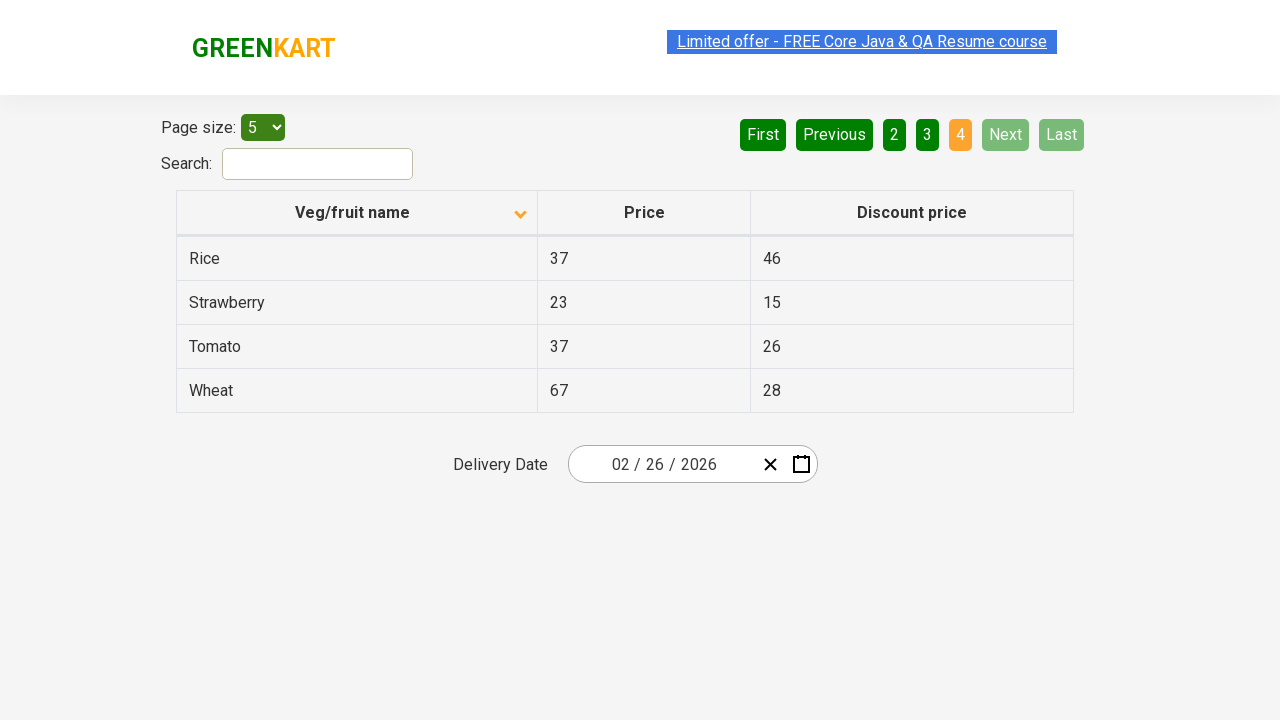

Found Rice with price: 37
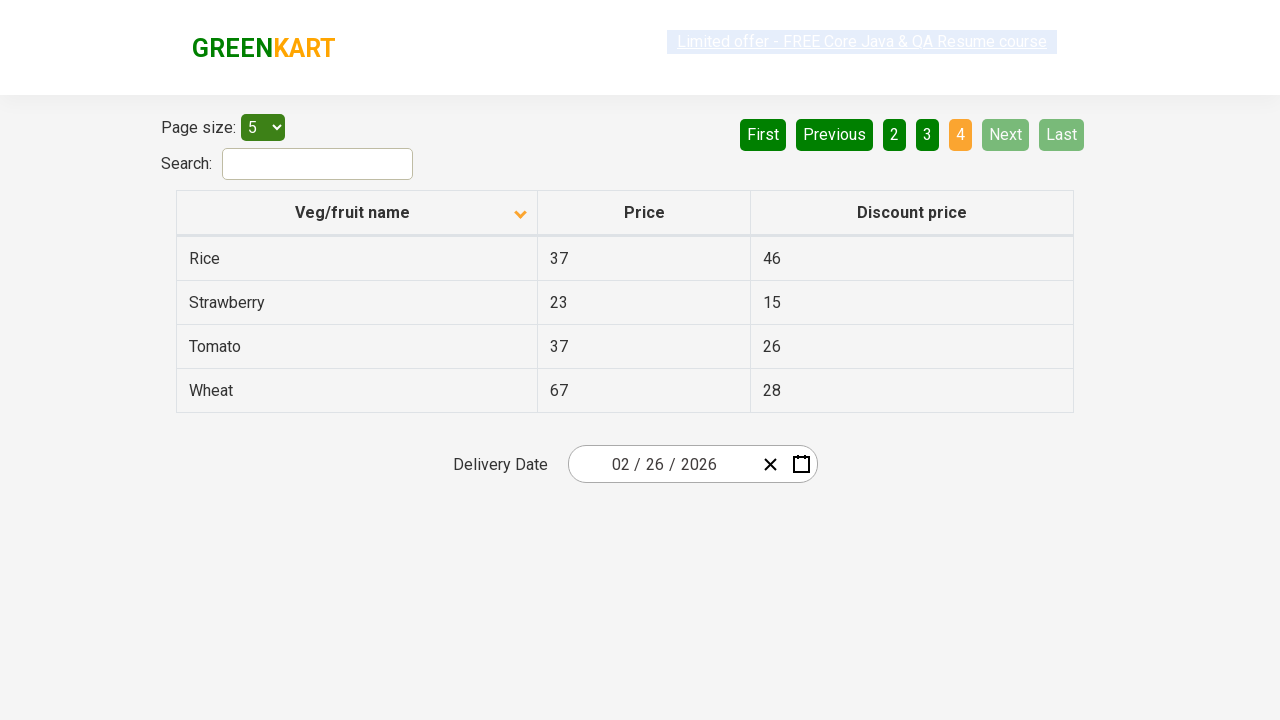

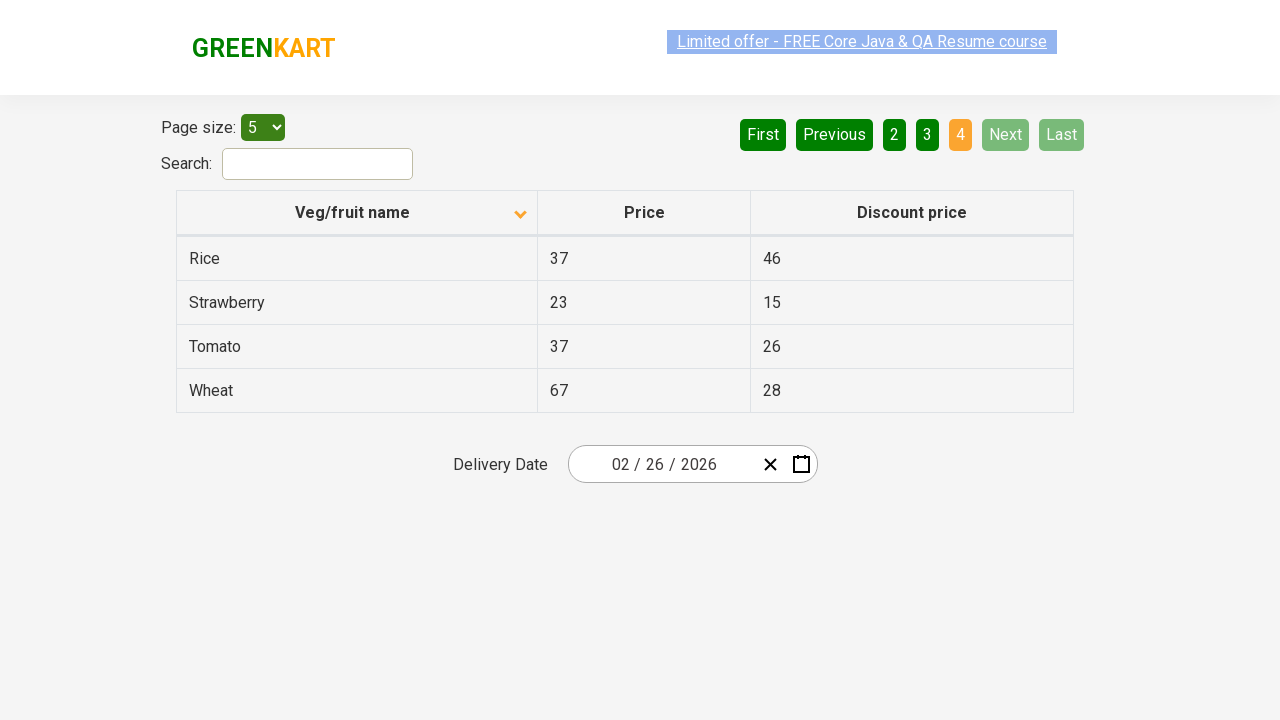